Tests drag and drop functionality on jQuery UI demo page by dragging an element and dropping it onto a target

Starting URL: https://jqueryui.com/droppable/

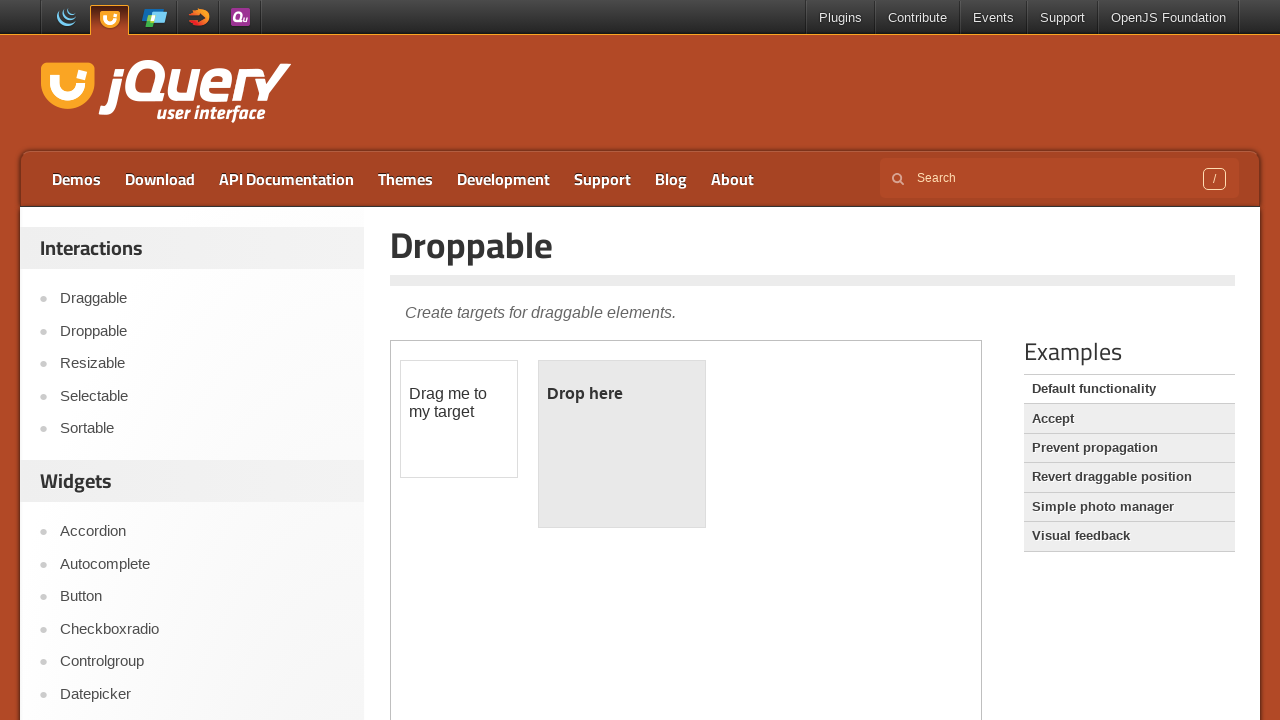

Navigated to jQuery UI droppable demo page
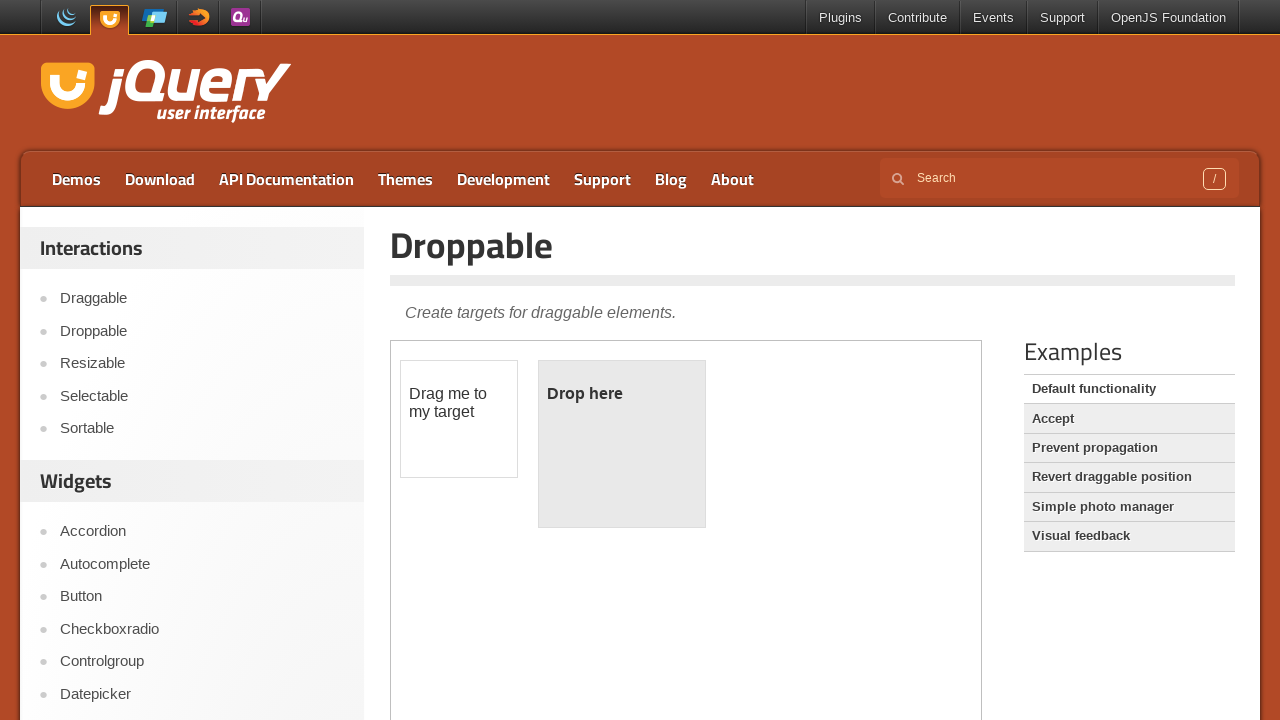

Located iframe containing drag and drop demo
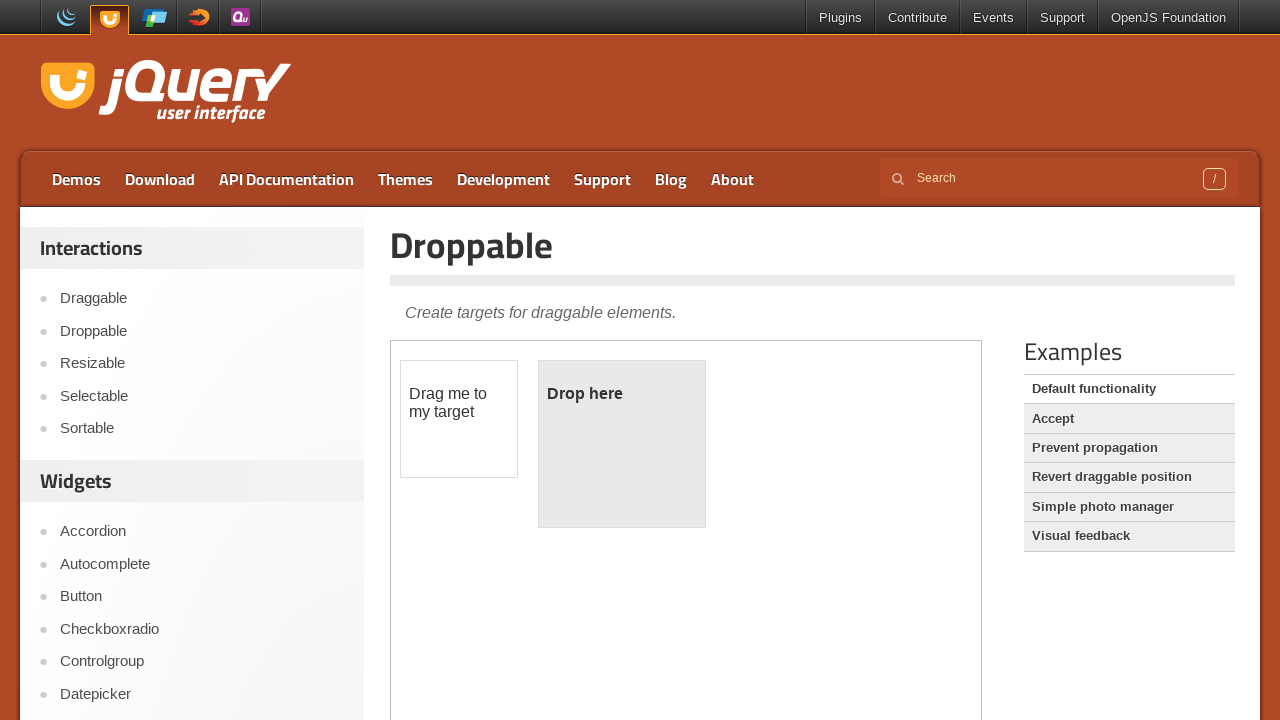

Located draggable element
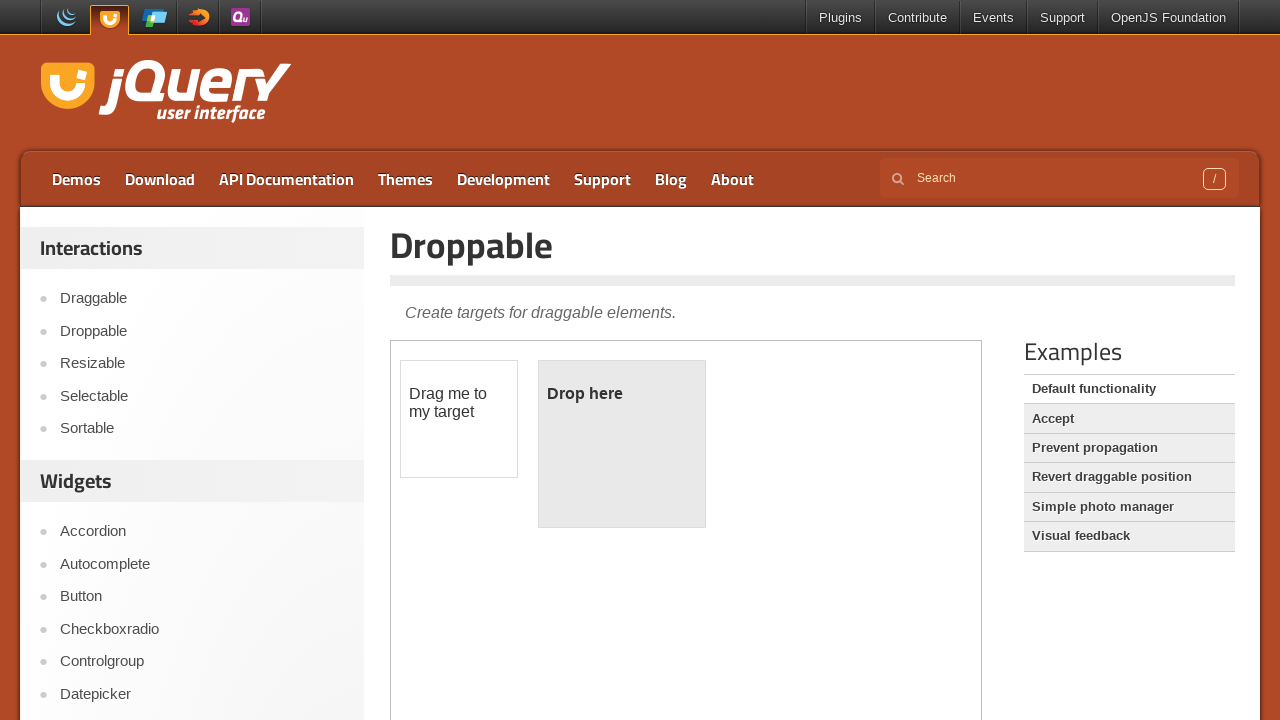

Located droppable target element
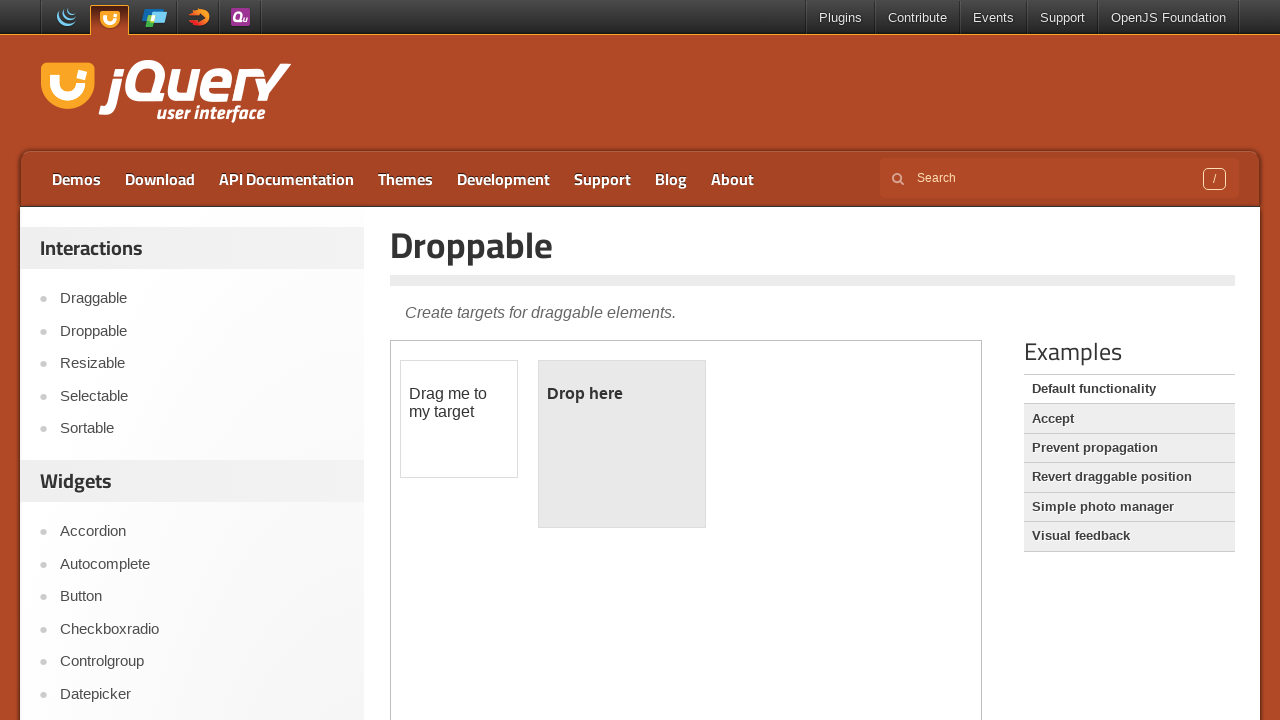

Dragged draggable element onto droppable target at (622, 444)
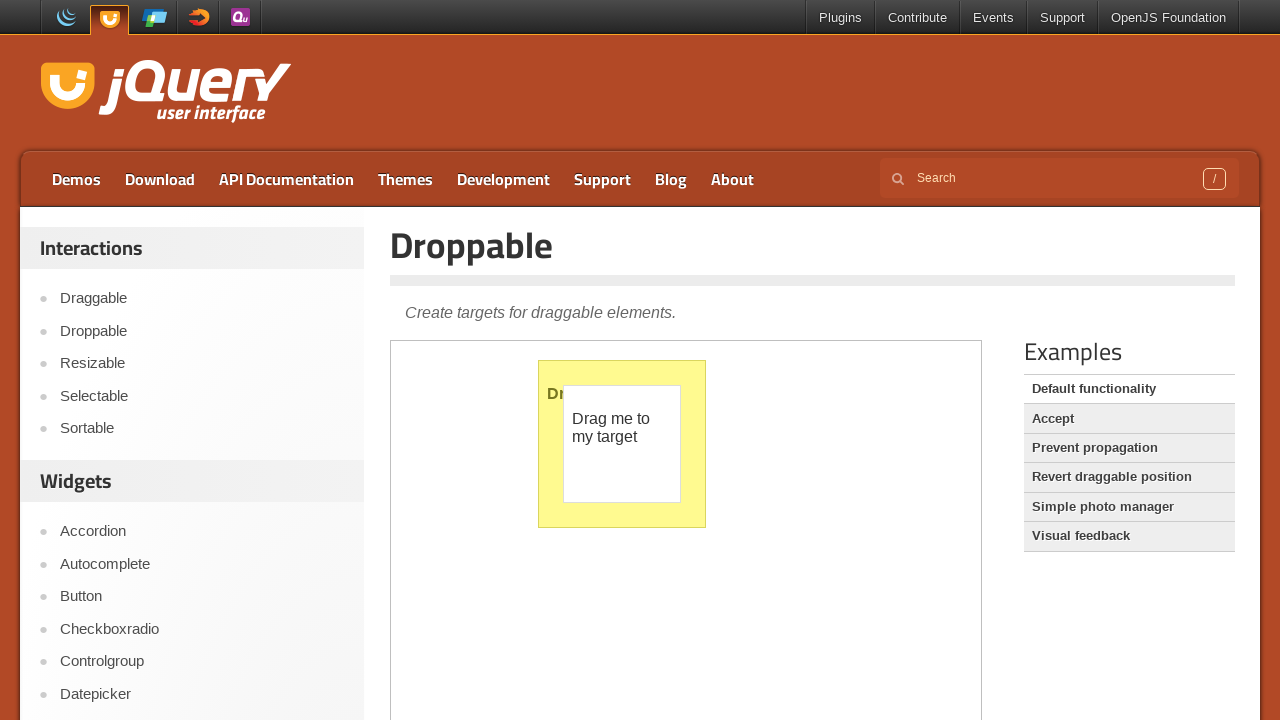

Waited 3 seconds to observe drag and drop result
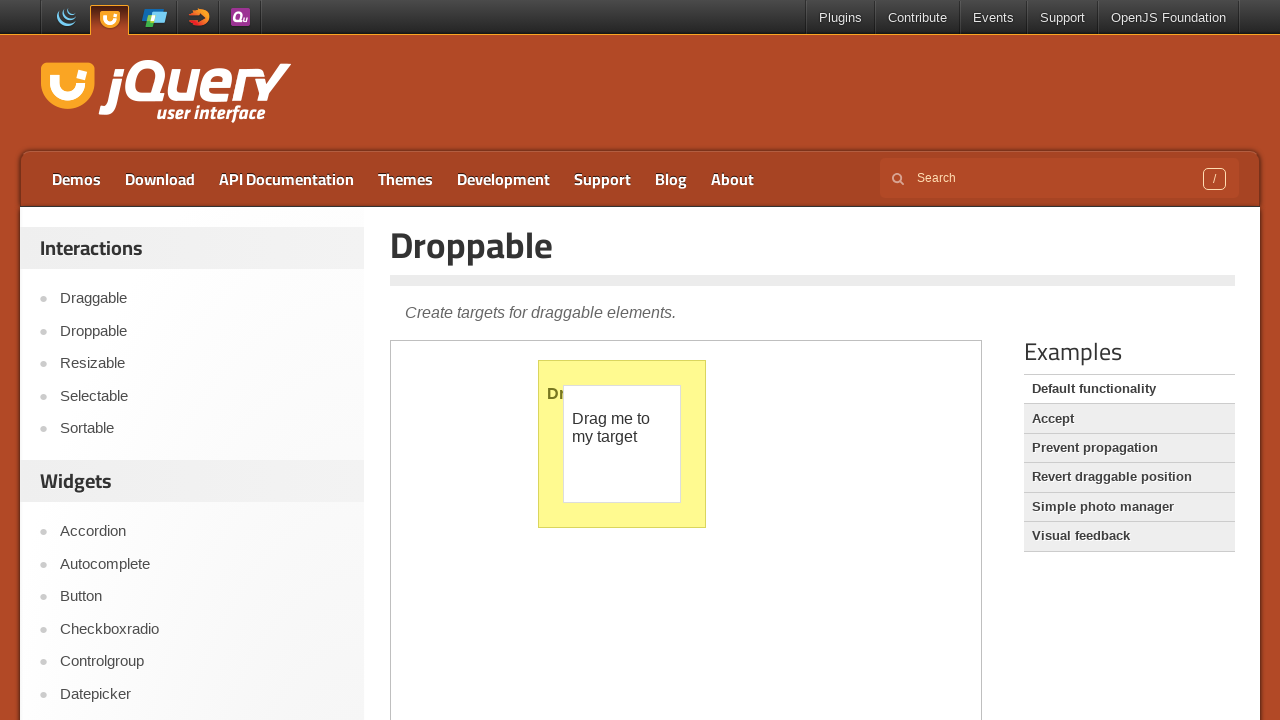

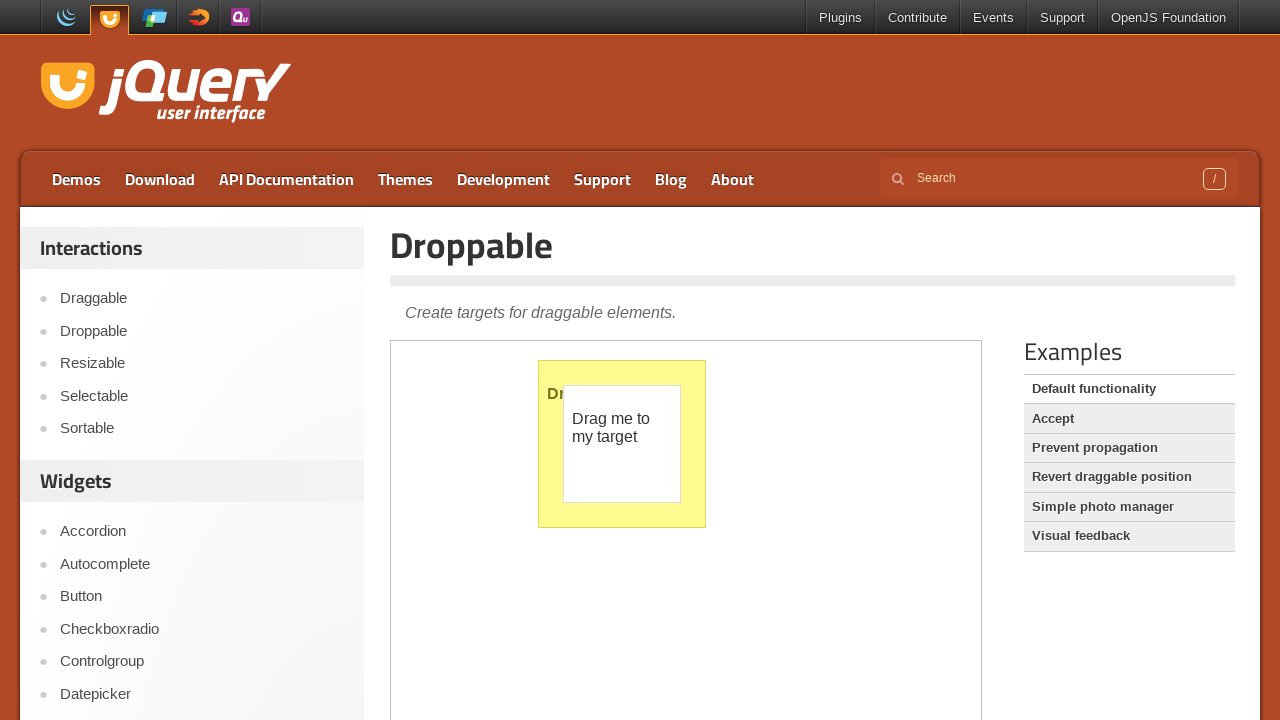